Tests form validation by submitting an empty form and verifying that an email validation error message appears.

Starting URL: https://saucelabs.com/request-demo/

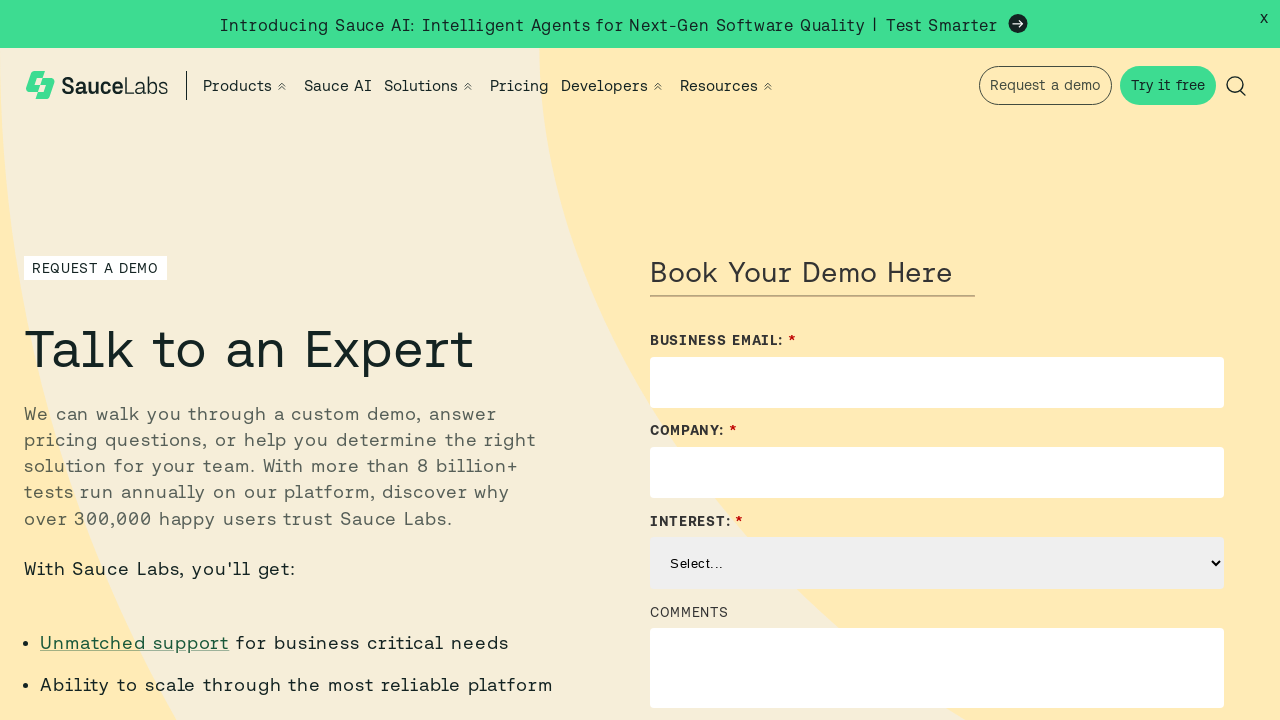

Clicked submit button without filling any form fields at (696, 360) on button[type='submit']
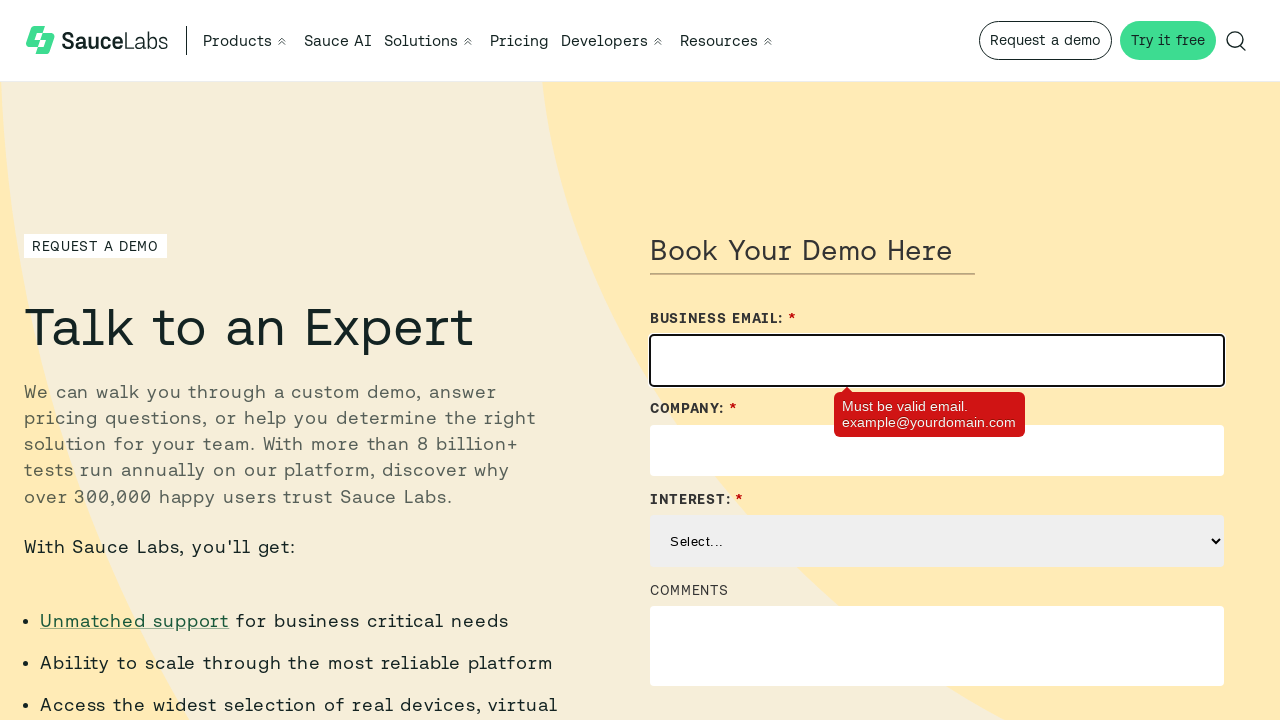

Email validation error message appeared
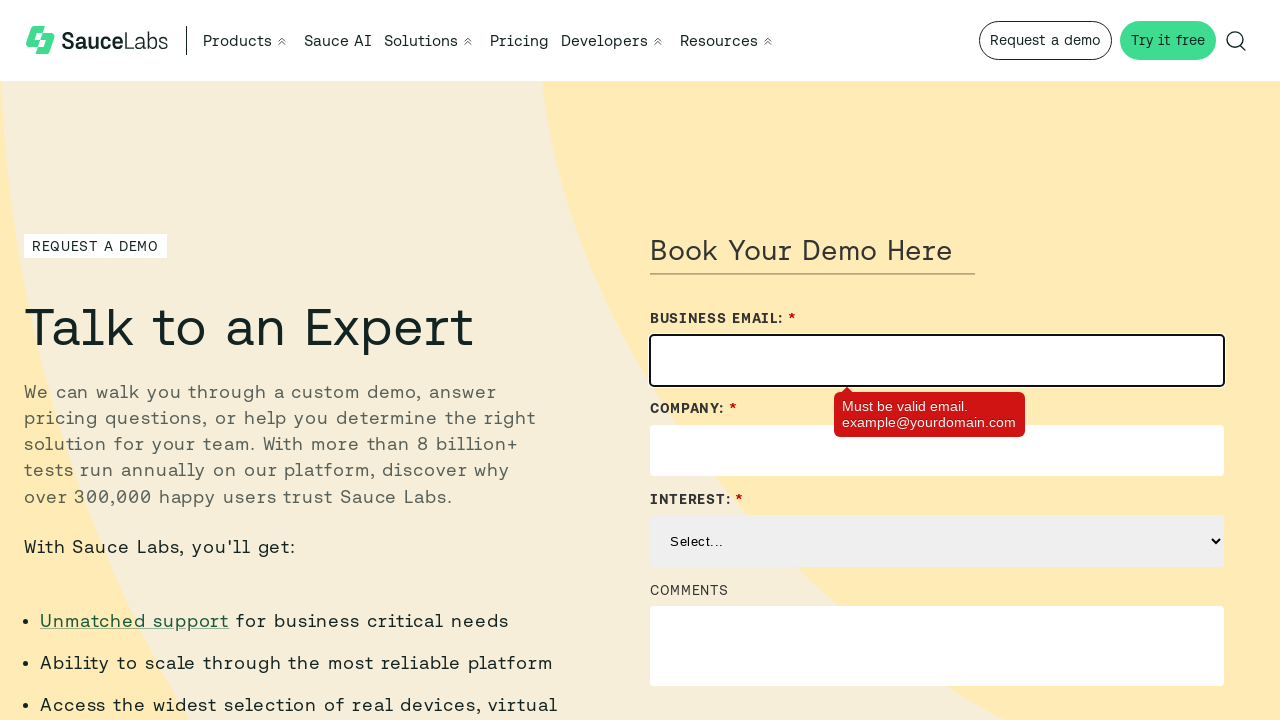

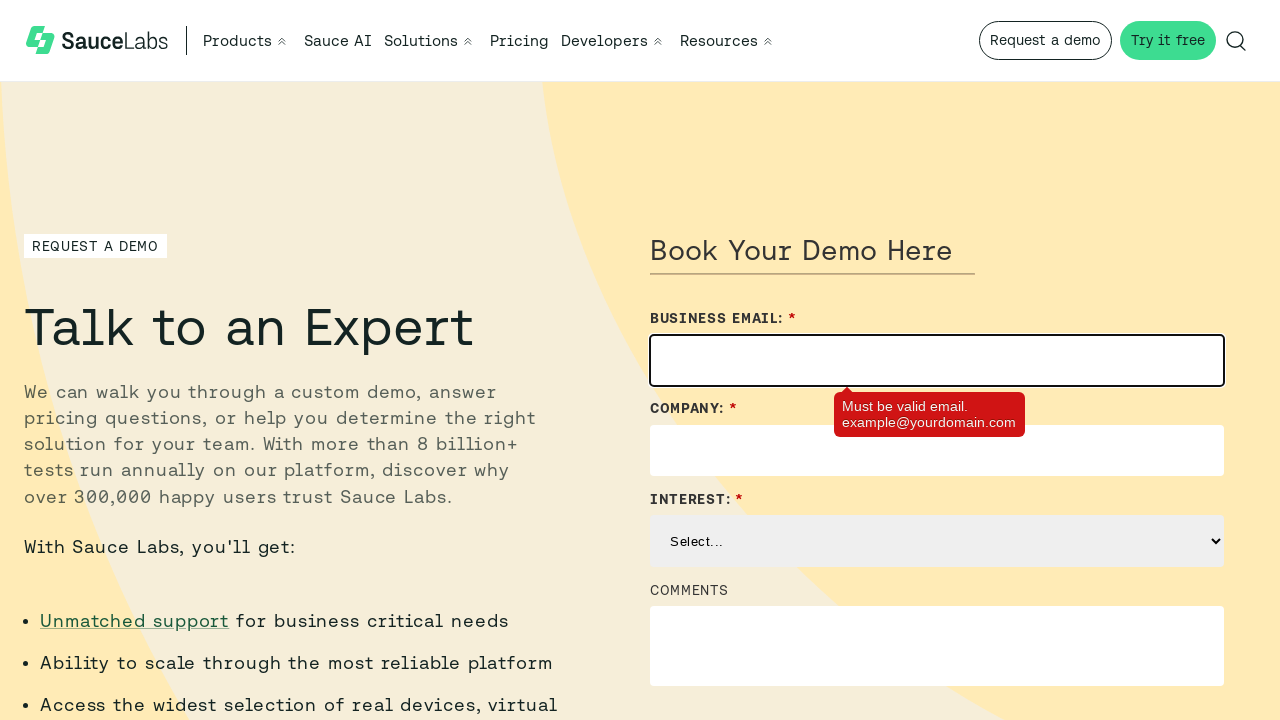